Tests multi-page/tab browser functionality by clicking a link that opens a new tab, extracting text from the new page, parsing an email domain from it, and filling that value into a form field on the original page.

Starting URL: https://rahulshettyacademy.com/loginpagePractise/

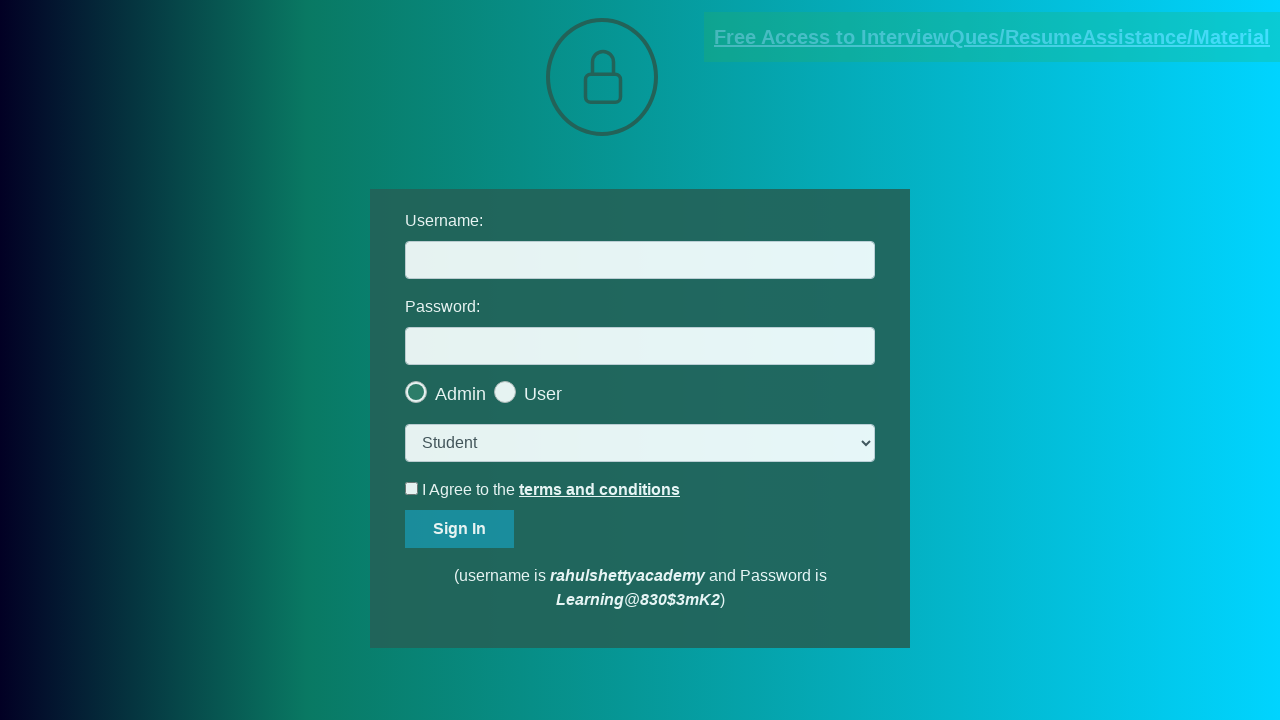

Retrieved and printed page title
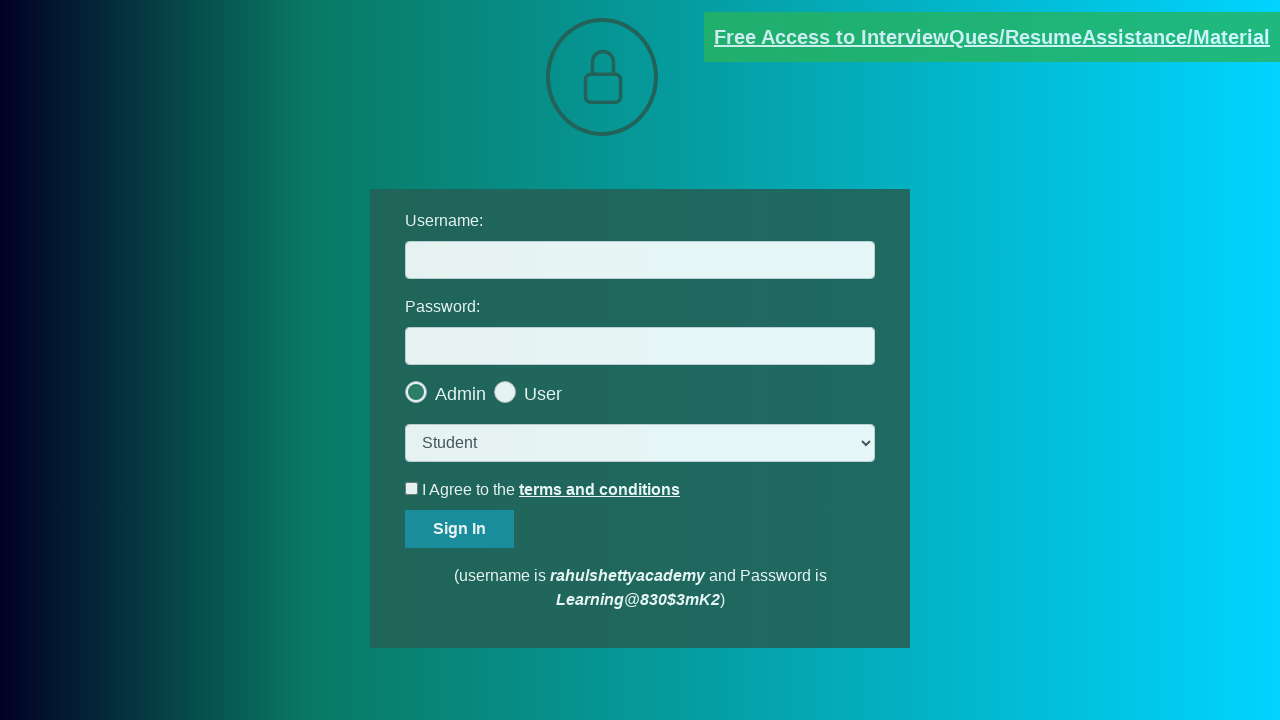

Located the blinking link that opens a new tab
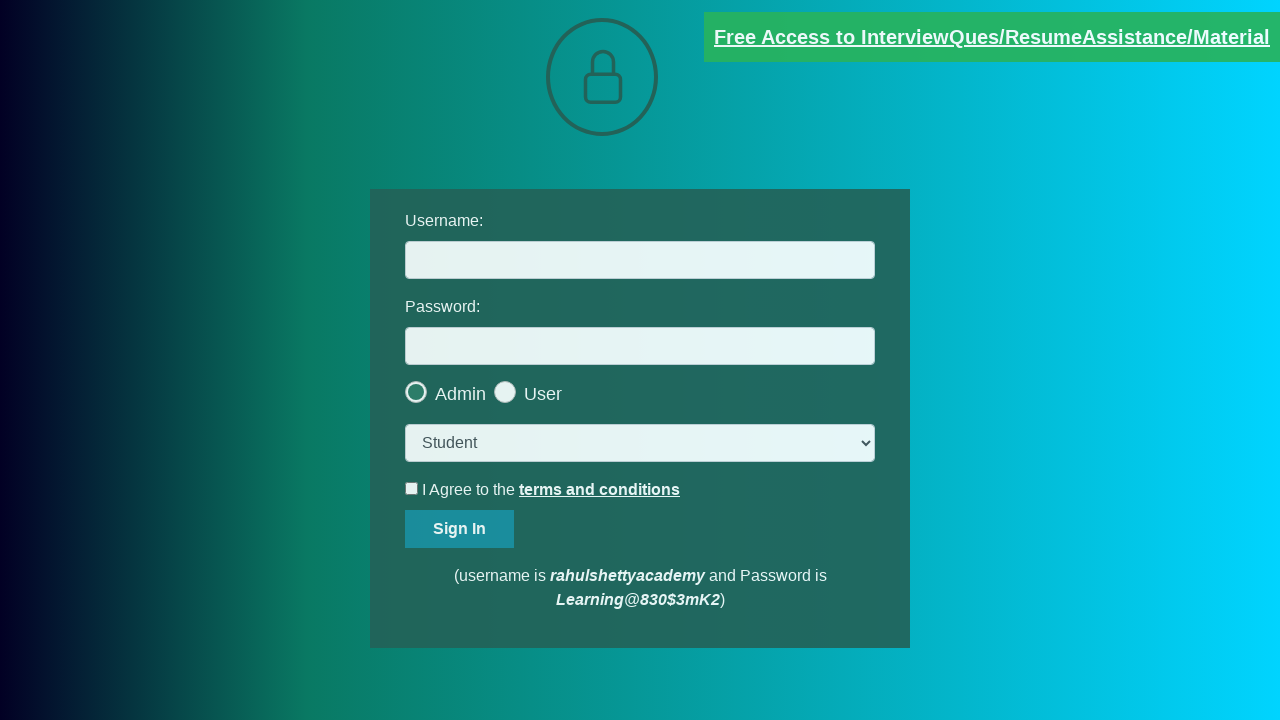

Clicked the blinking link and new tab opened at (992, 37) on [href*='documents-request']
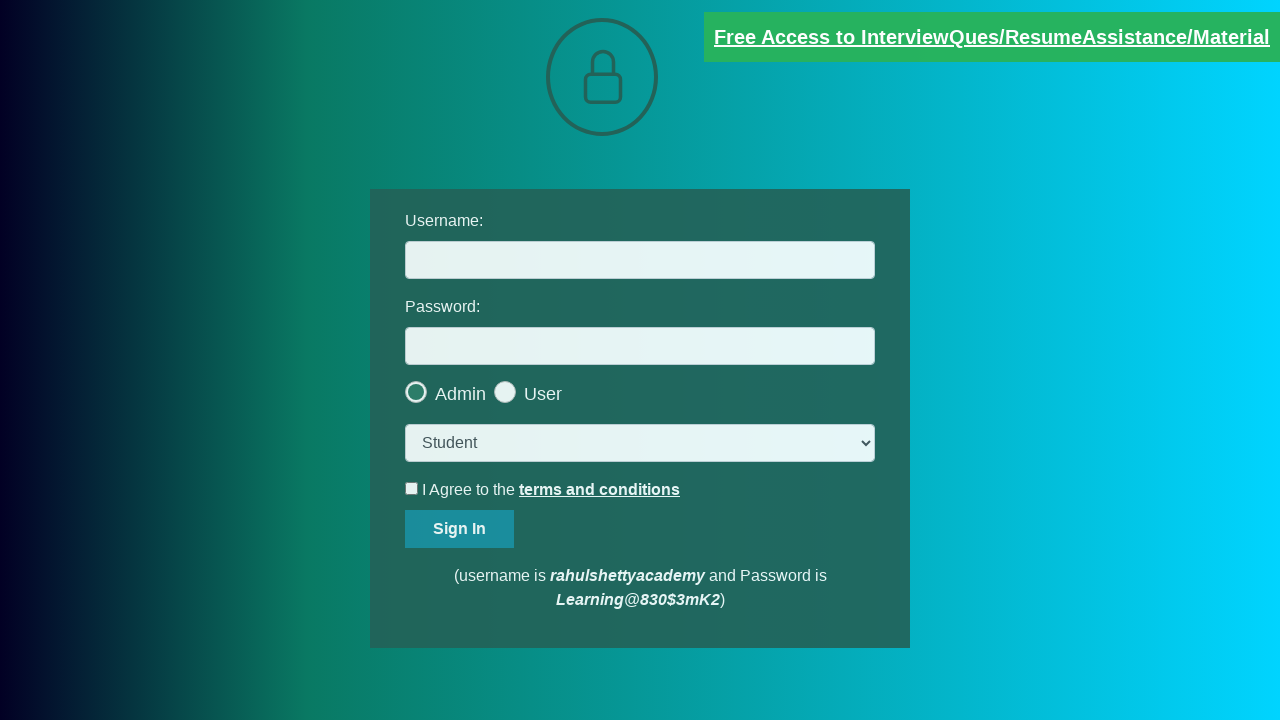

Retrieved the new page object from the opened tab
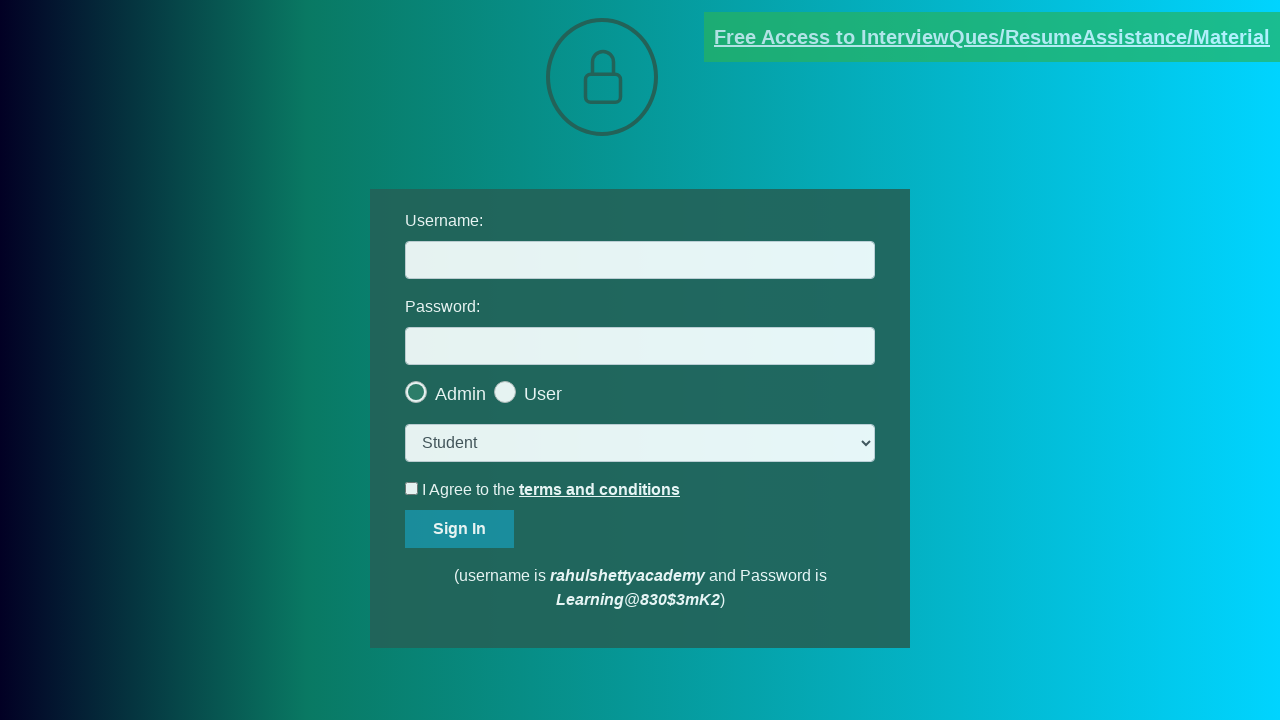

Waited for the new page to fully load
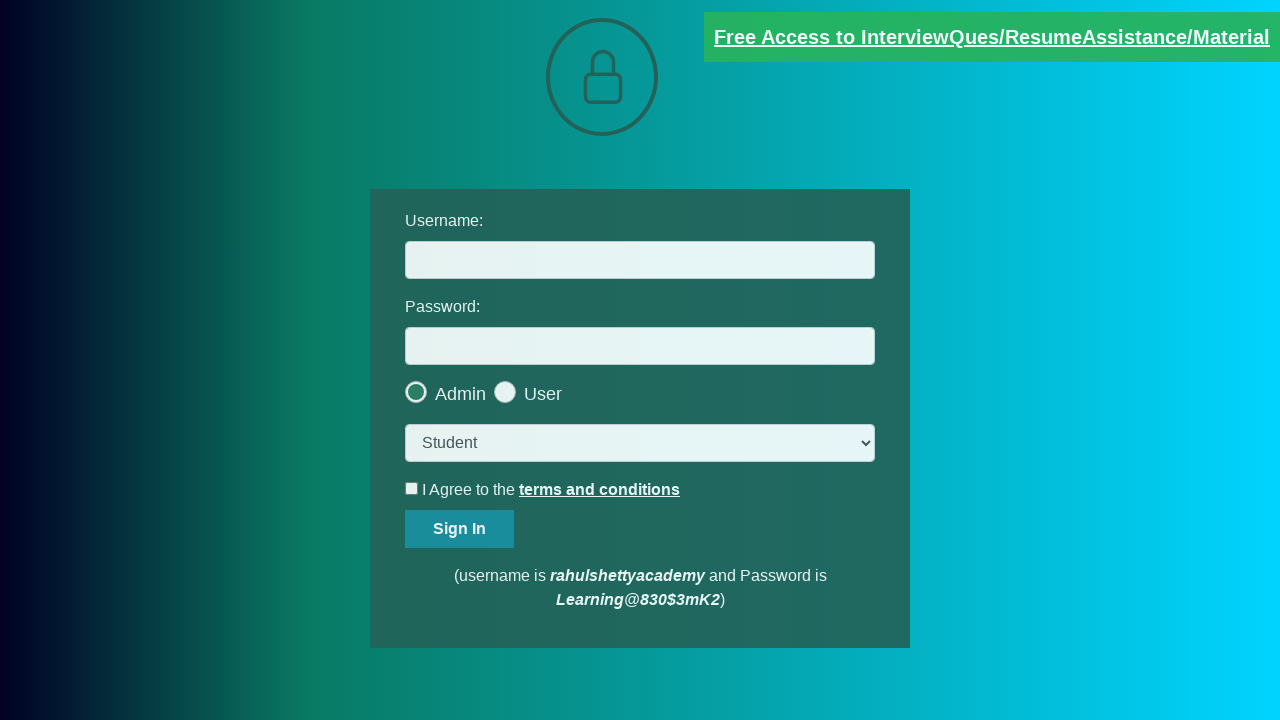

Extracted text from the red element on the new page
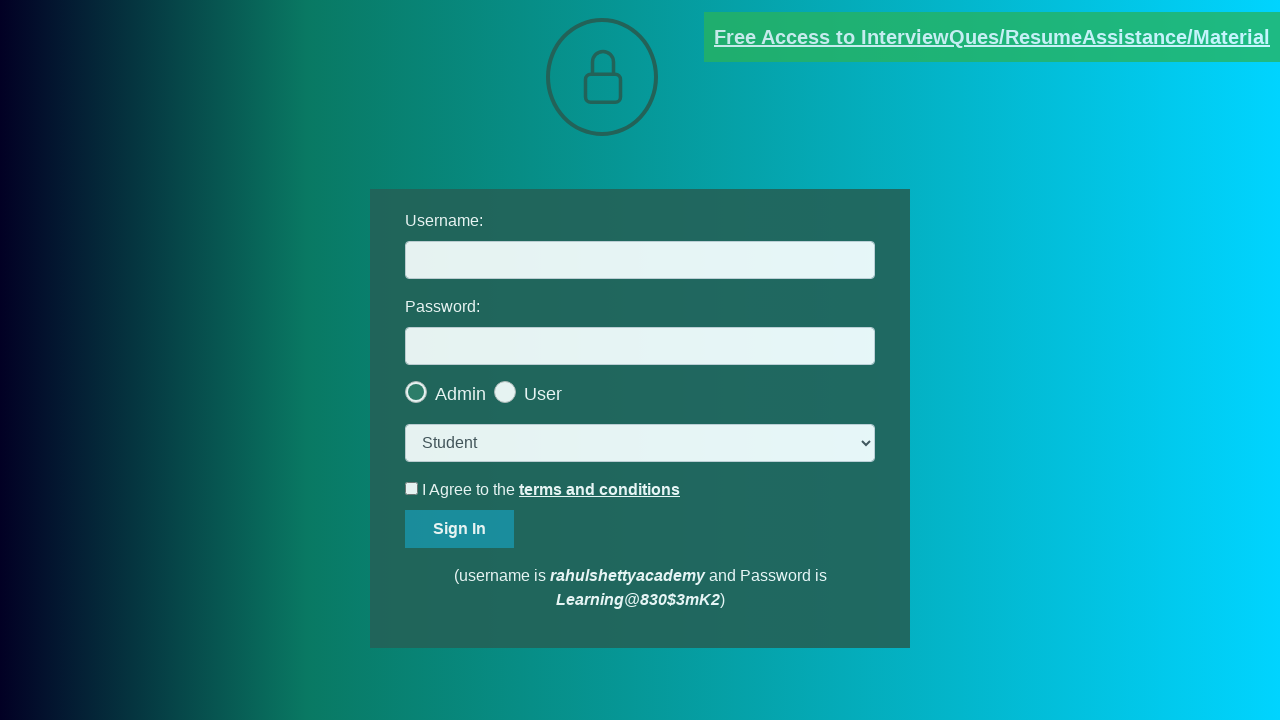

Printed extracted text containing email address
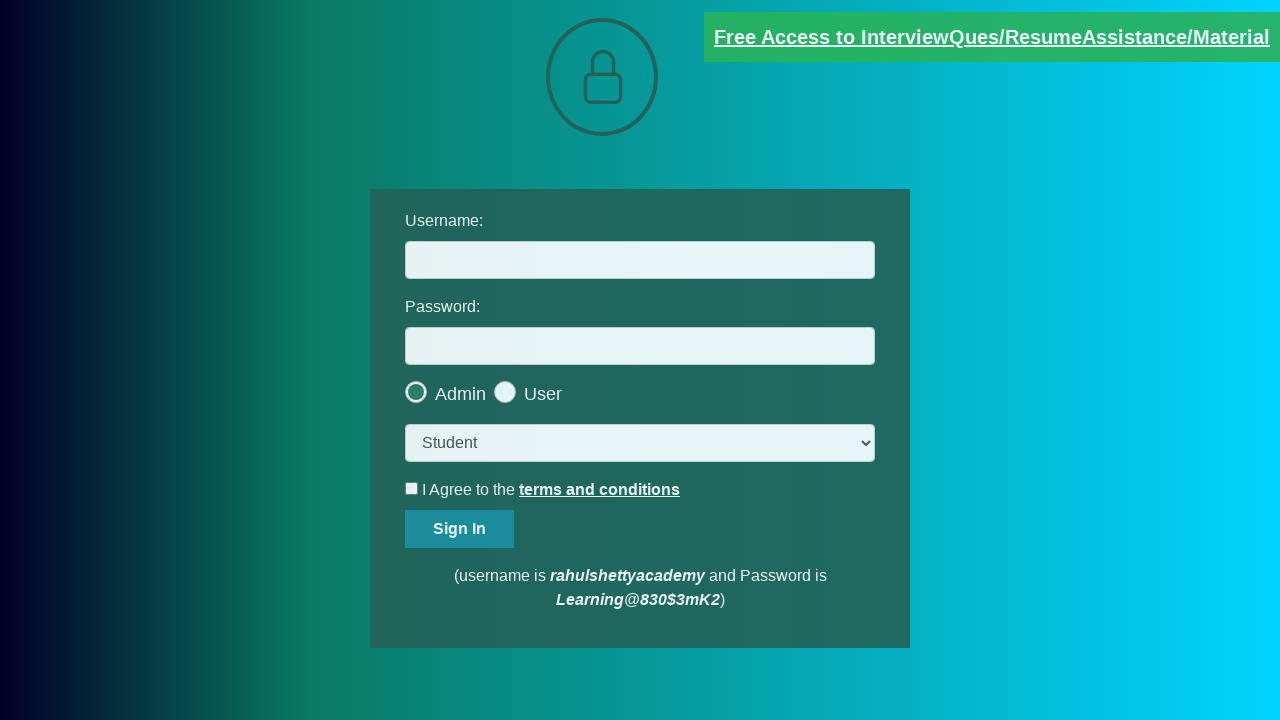

Split text by @ symbol to extract domain
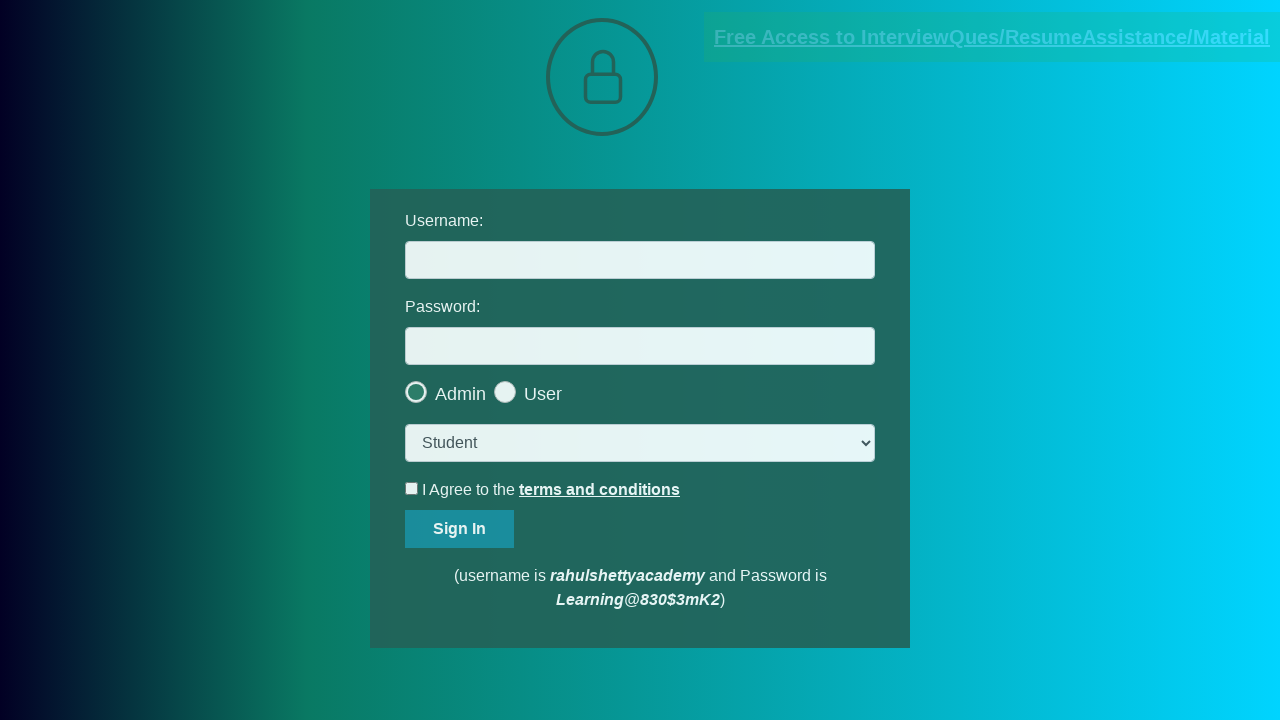

Parsed email domain: rahulshettyacademy.com
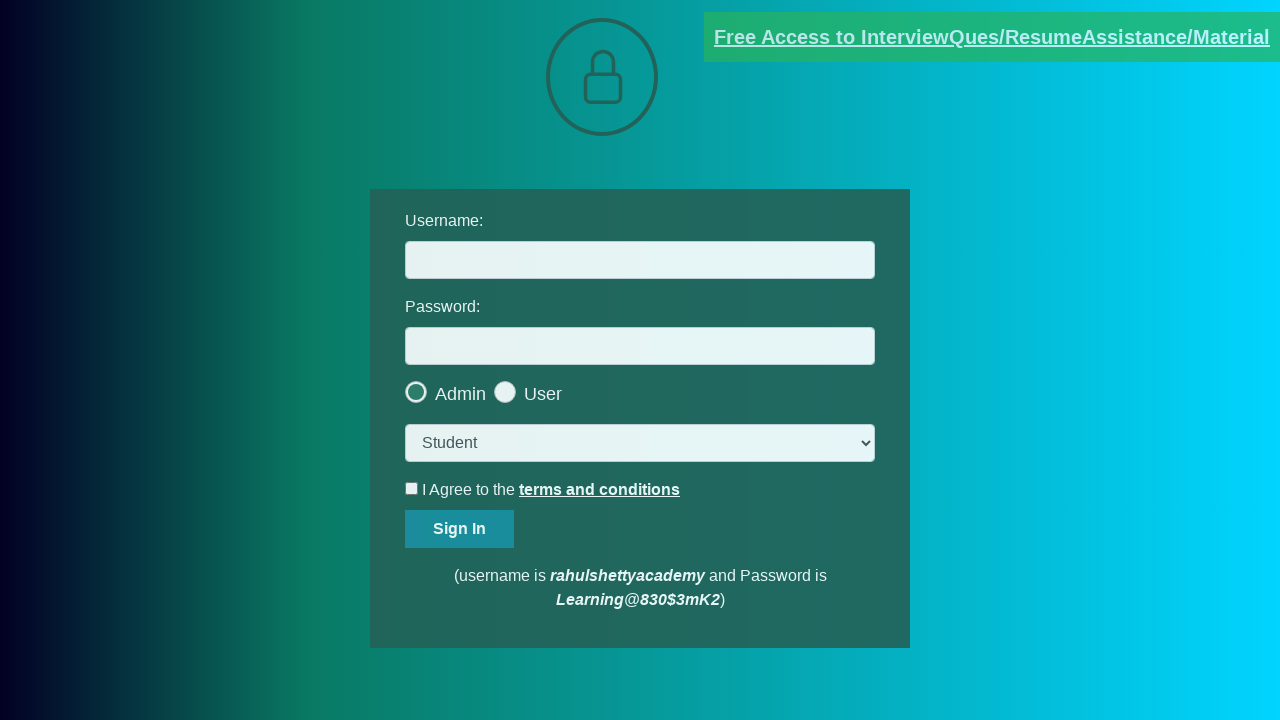

Printed extracted domain
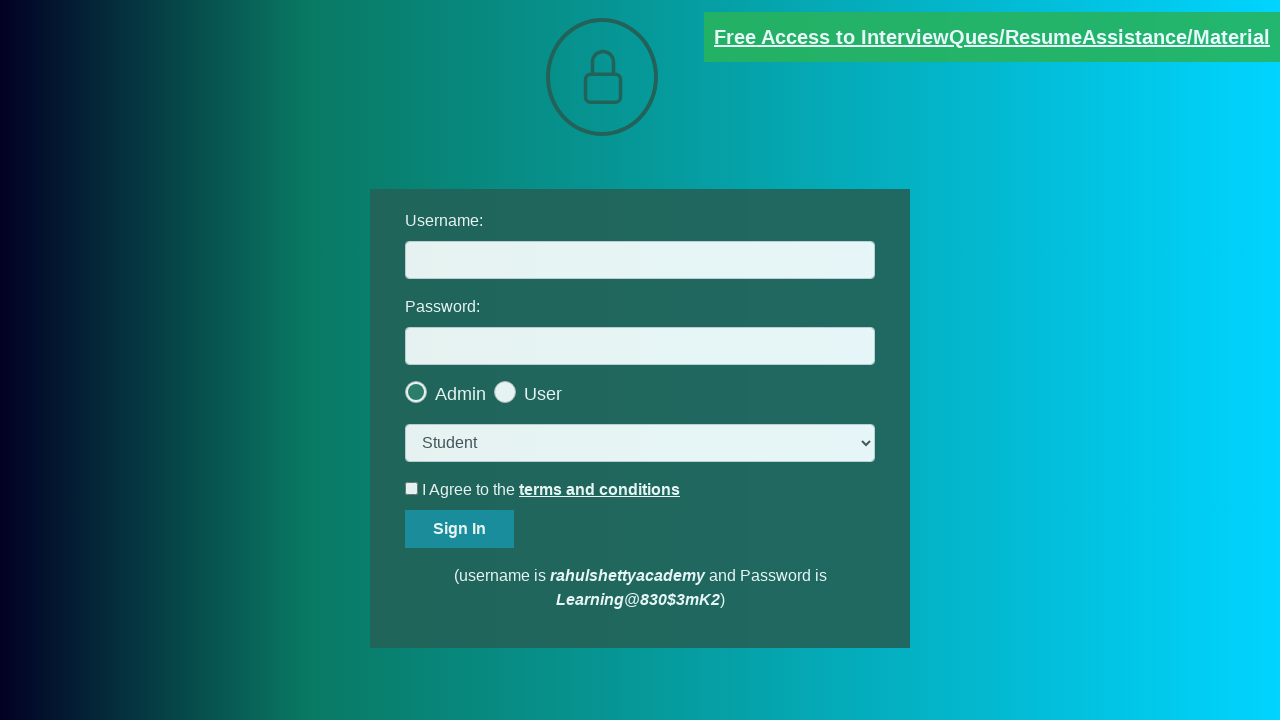

Filled the username field with extracted domain: rahulshettyacademy.com on #username
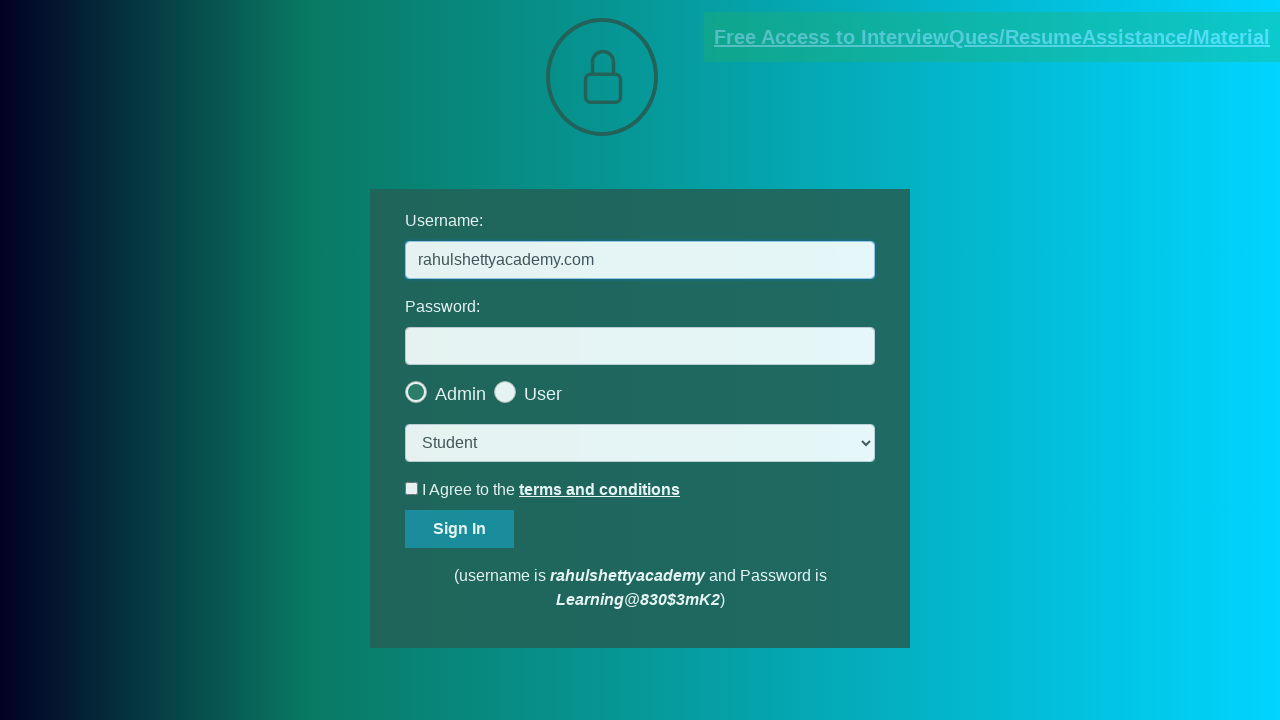

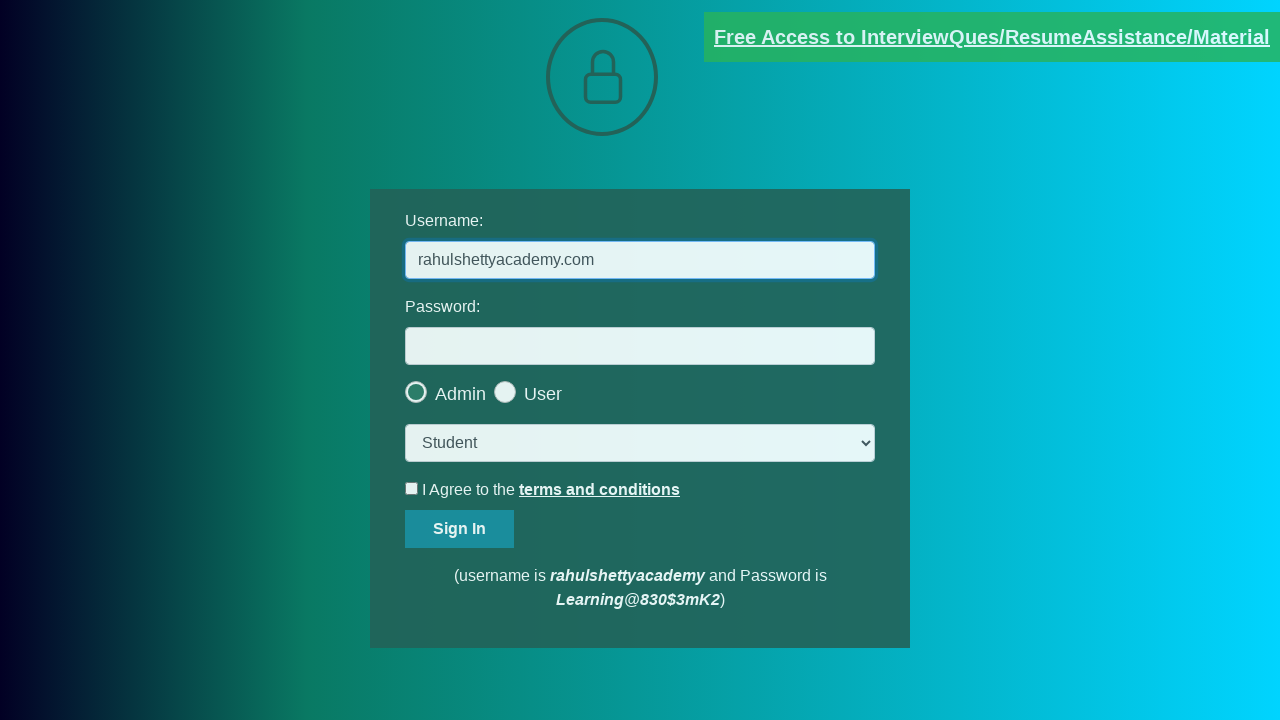